Tests file download functionality by navigating to a download page and clicking the first download link to trigger a file download.

Starting URL: http://the-internet.herokuapp.com/download

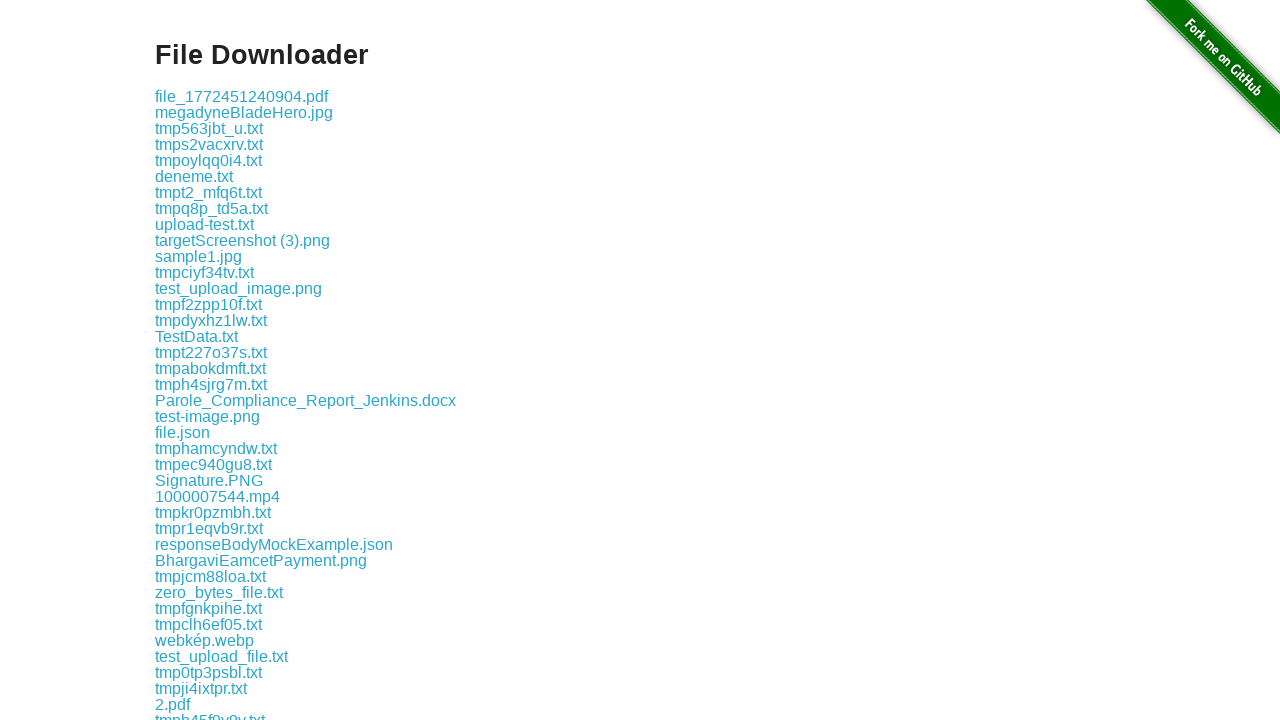

Clicked the first download link at (242, 96) on .example a >> nth=0
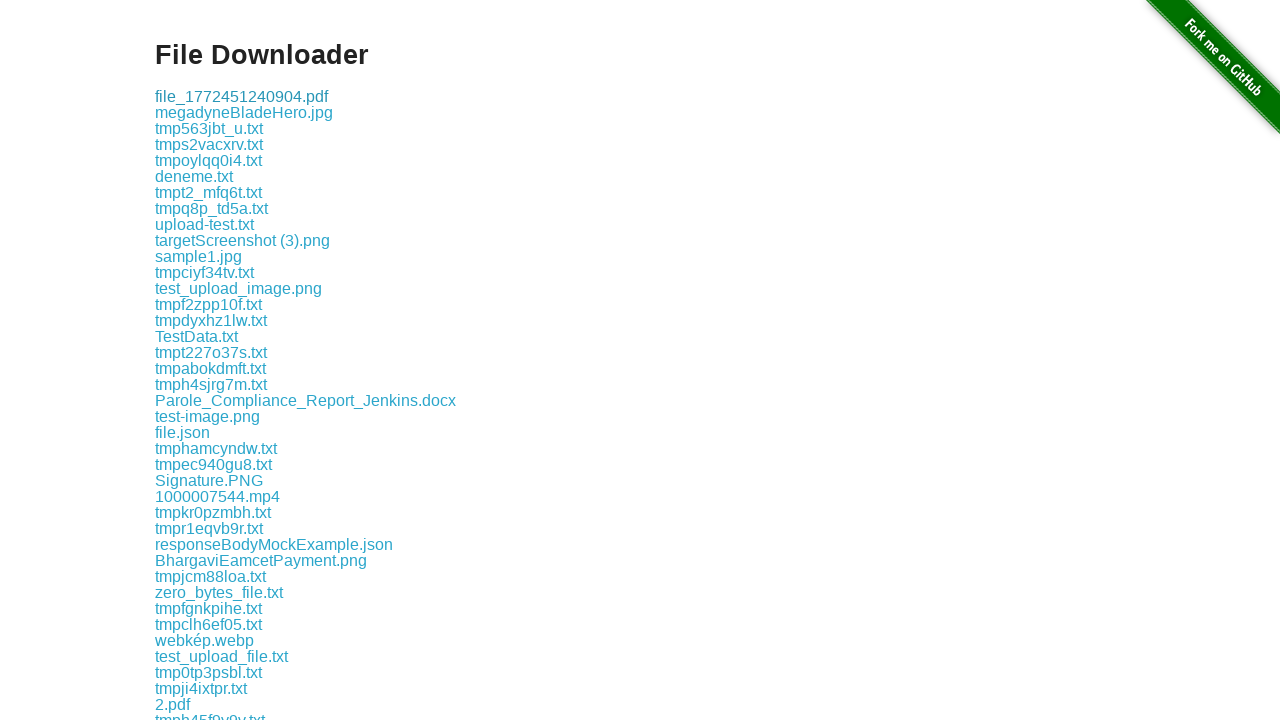

Waited 1000ms for download to complete
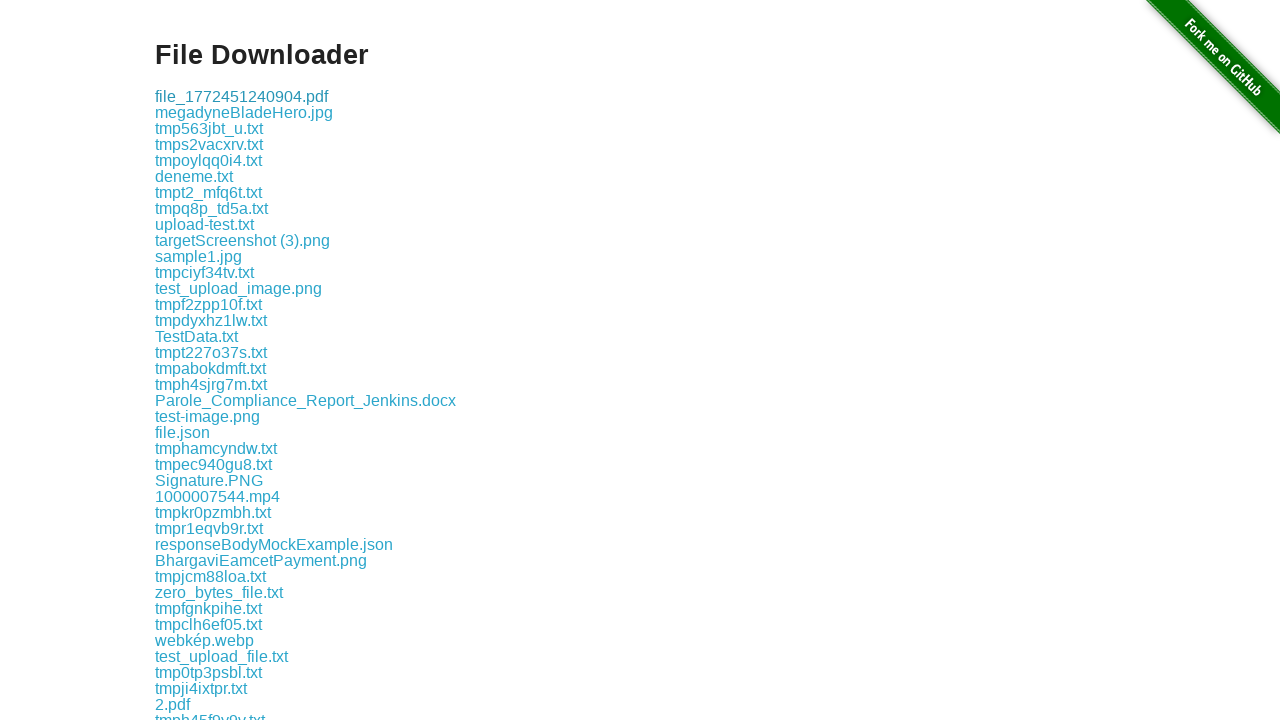

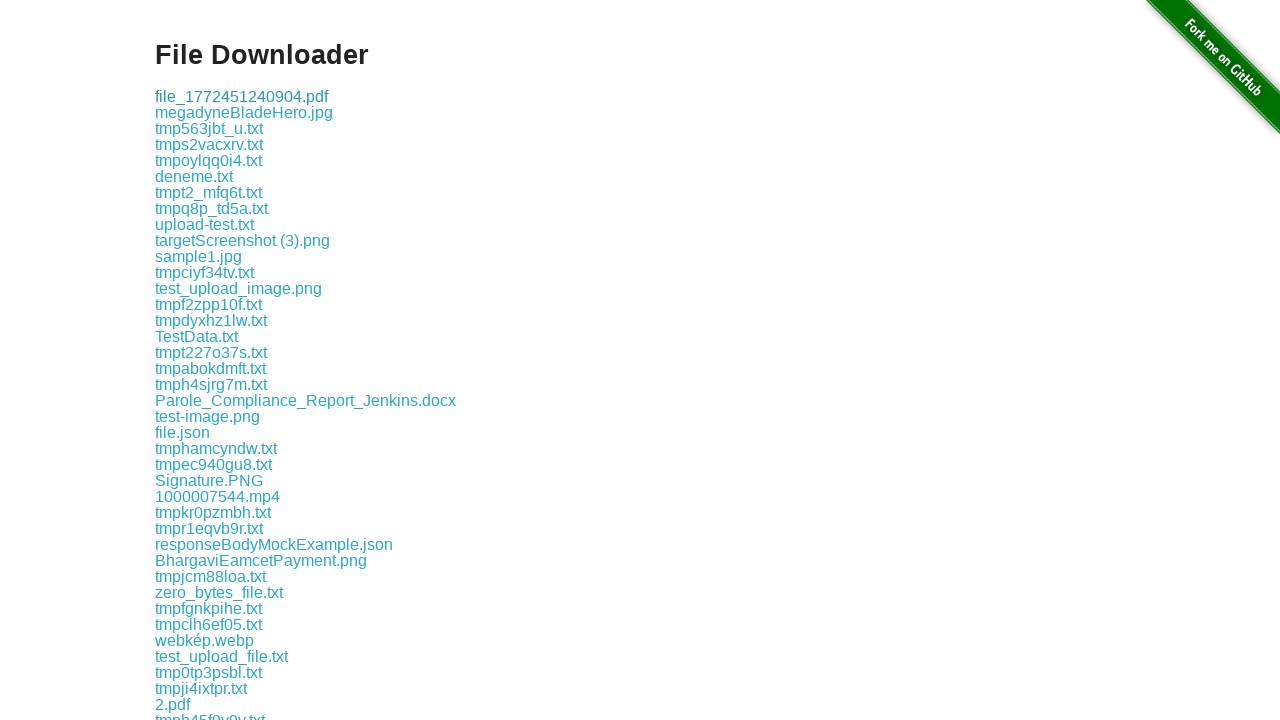